Tests username field with mixed case, special characters, and numbers less than 50

Starting URL: https://buggy.justtestit.org/register

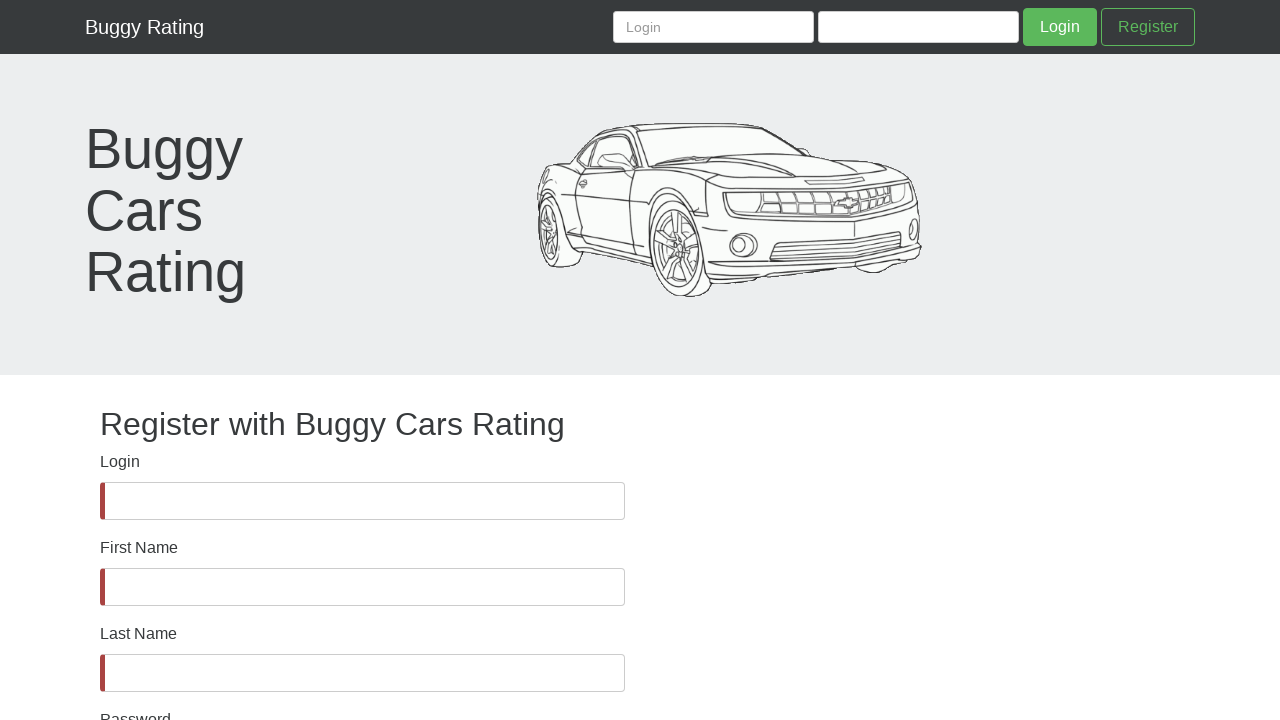

Username field is visible and ready for input
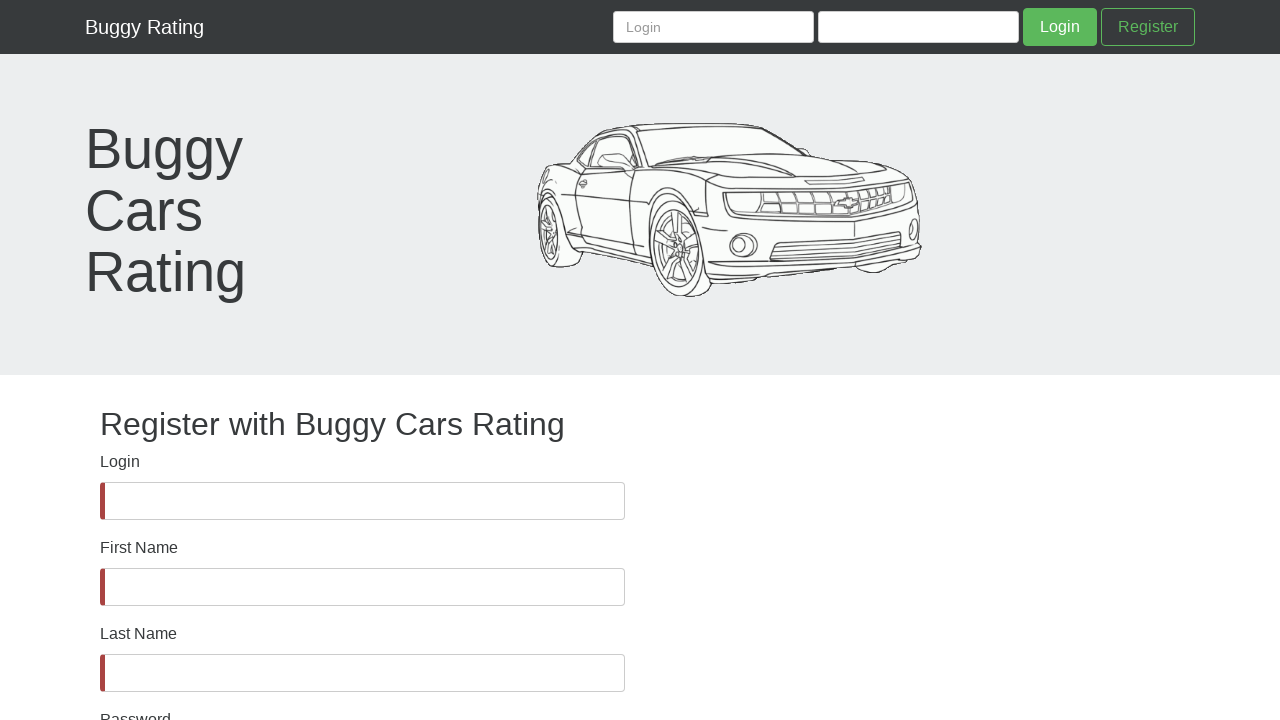

Filled username field with mixed case, special characters, and numbers (jijrrjfjfHDBIEDHUIE@#$%^&234) on #username
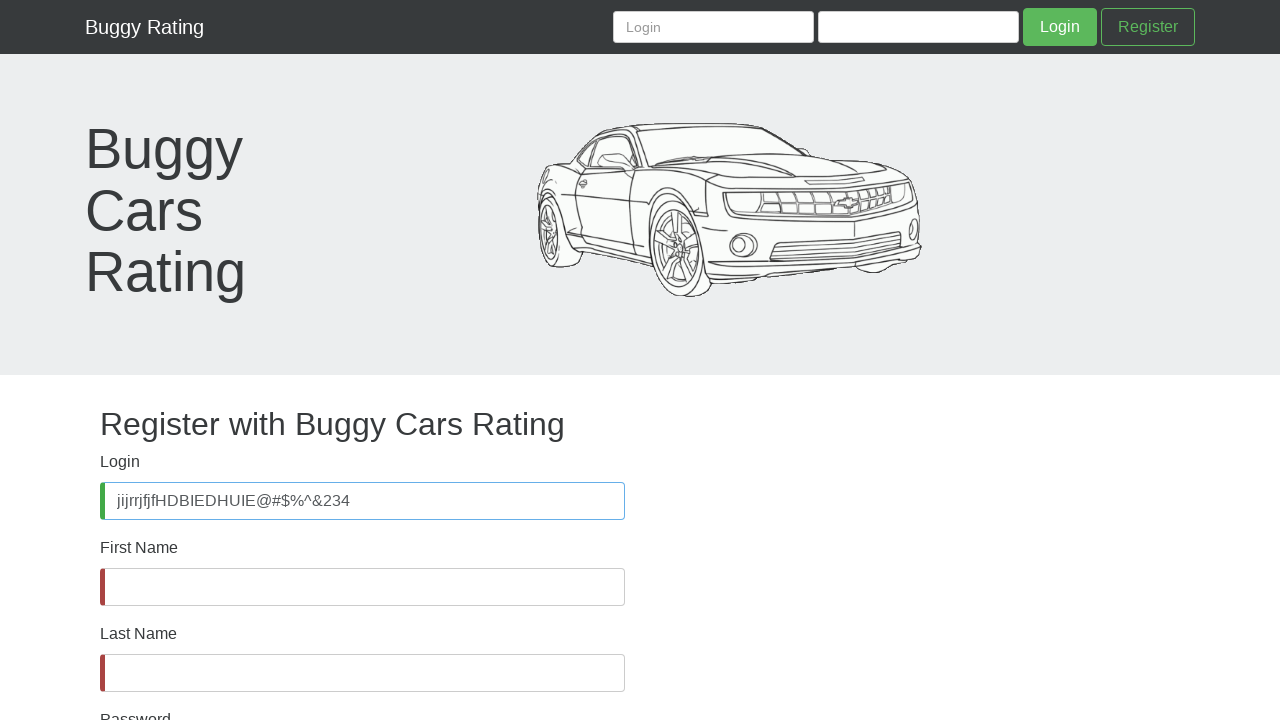

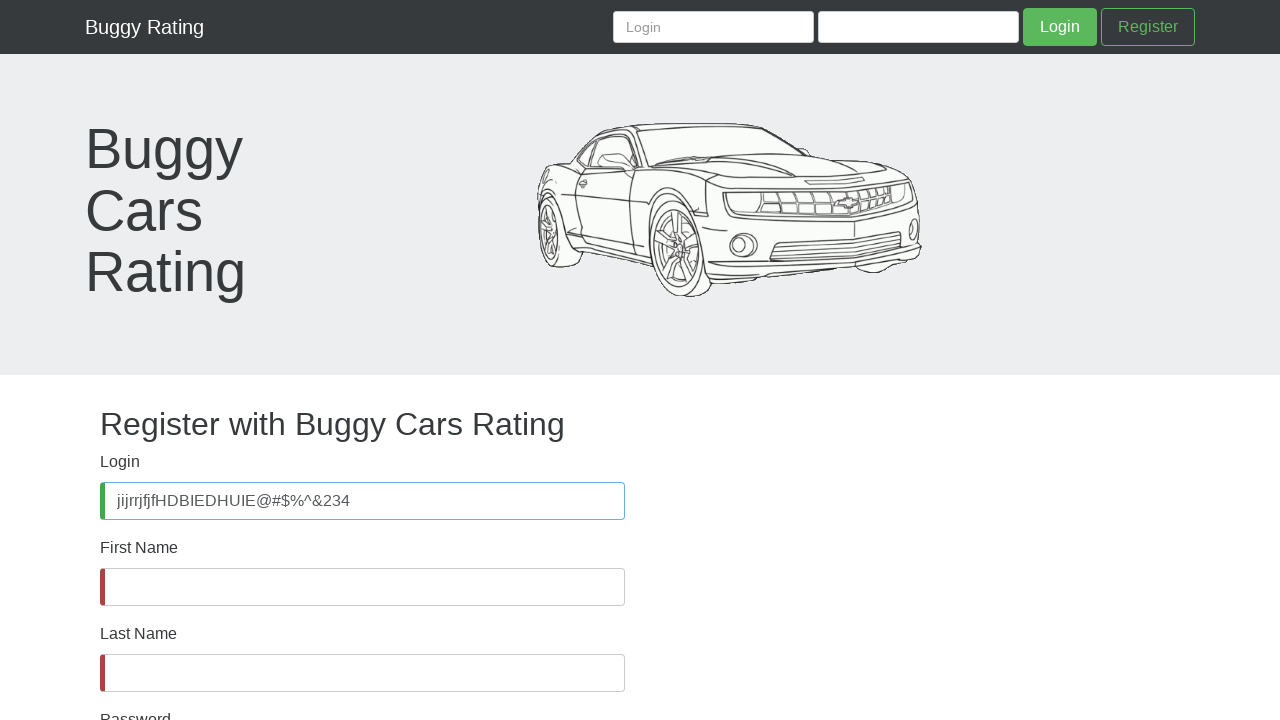